Opens the Selenium website and attempts to open navigation links in new tabs using context menu, then closes tabs

Starting URL: https://www.selenium.dev

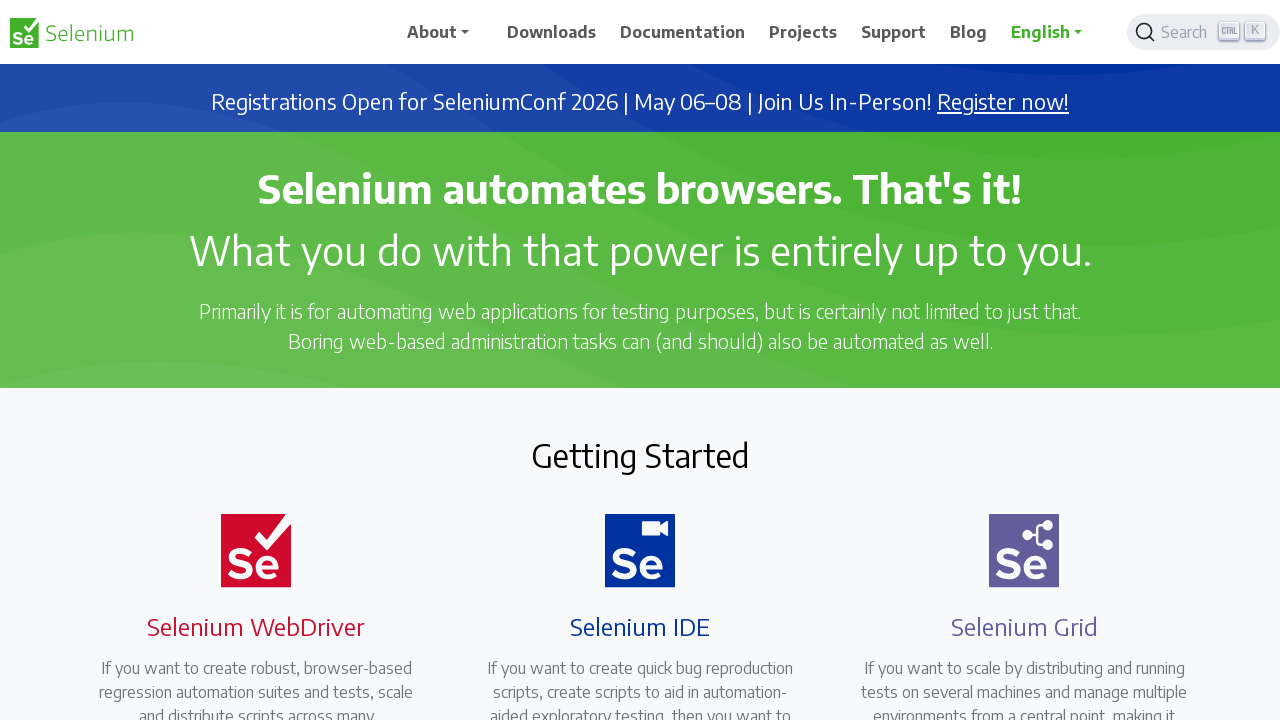

Located Downloads navigation link
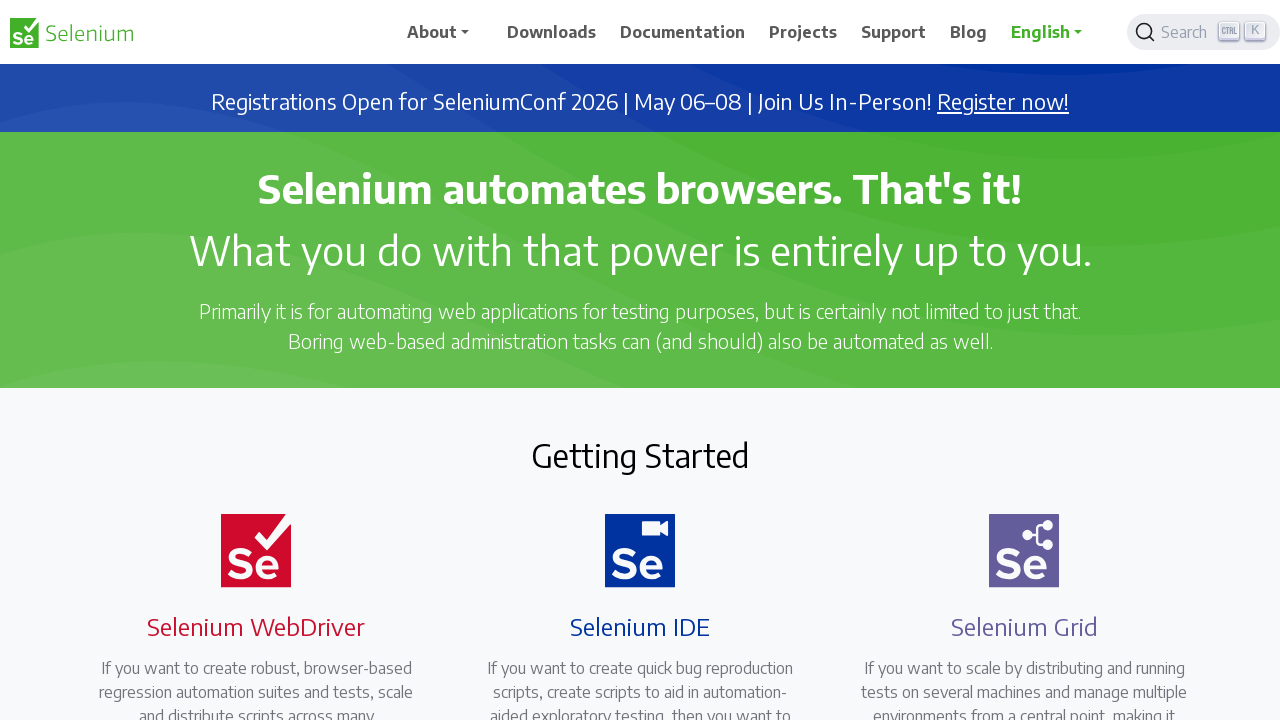

Located Documentation navigation link
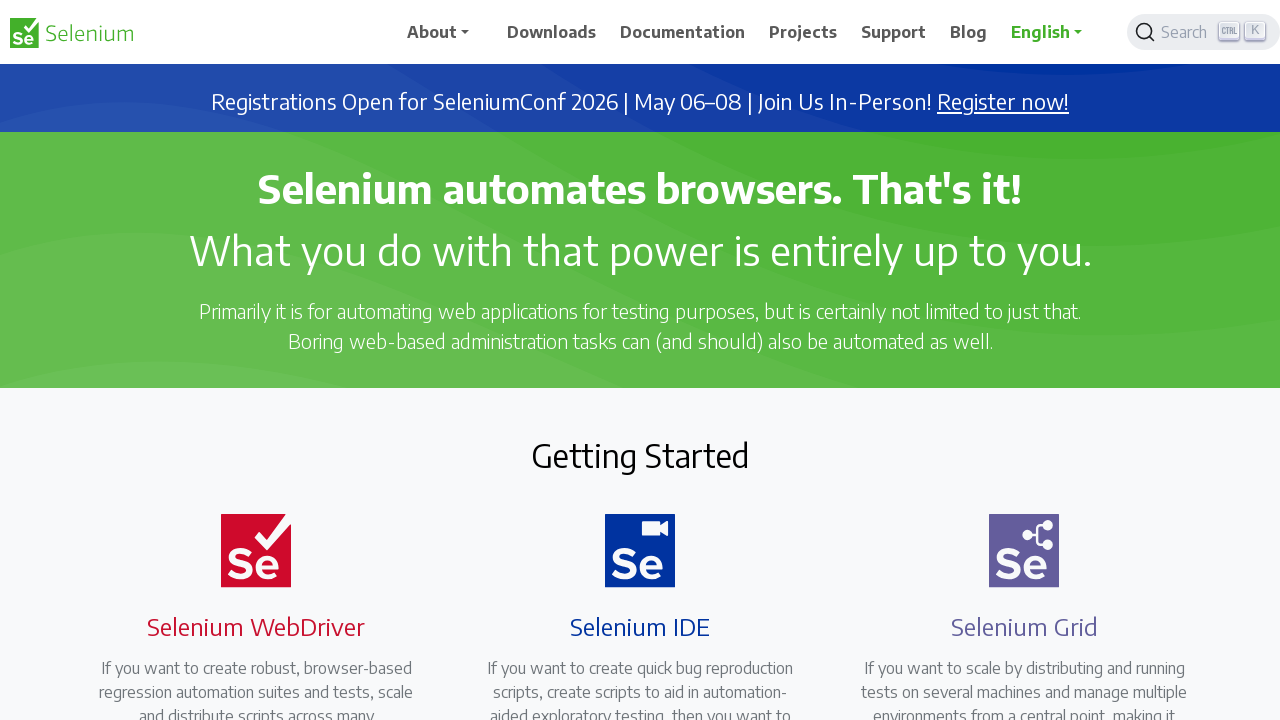

Located Projects navigation link
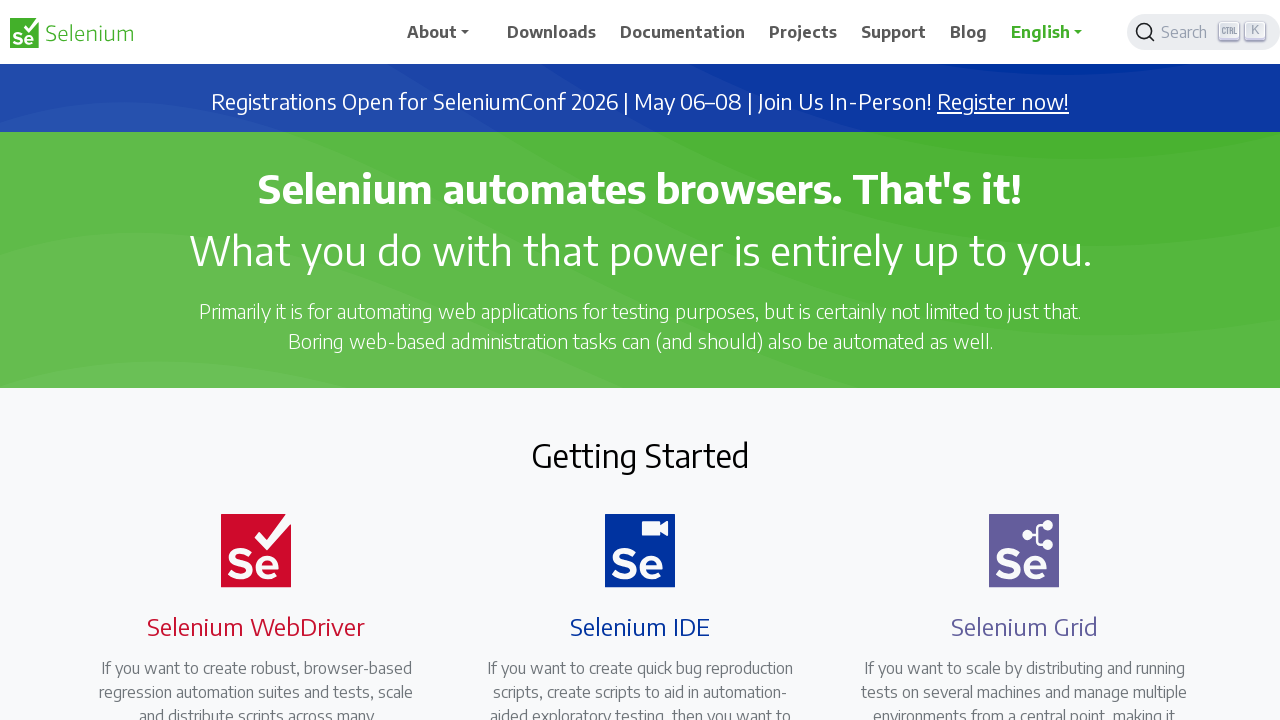

Located Support navigation link
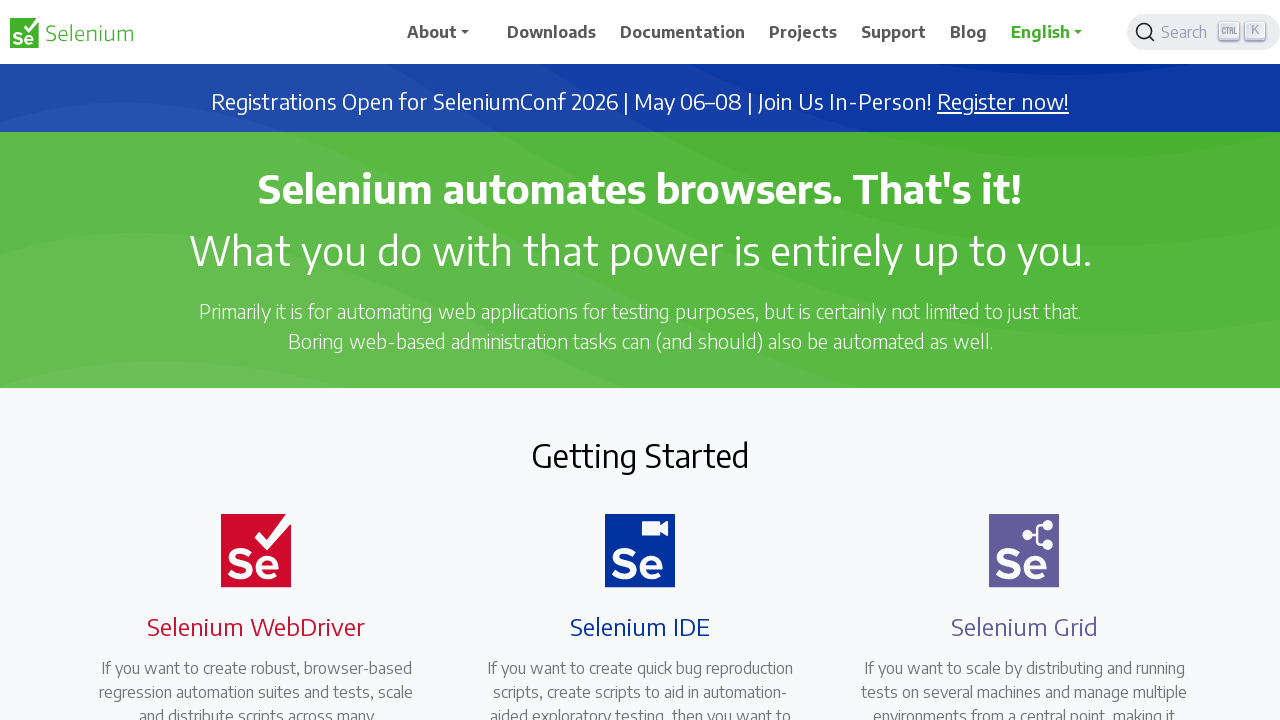

Middle-clicked navigation link to open in new tab at (552, 32) on xpath=//span[.='Downloads']
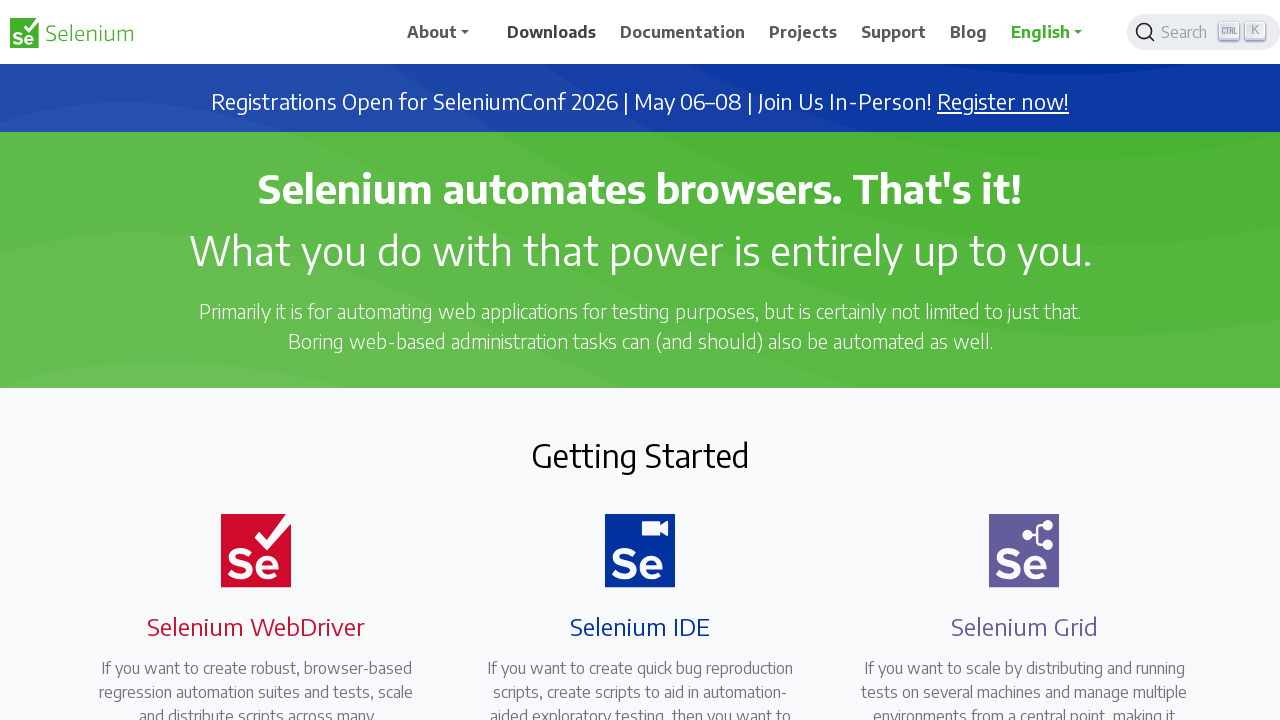

Waited 2 seconds for tab to open
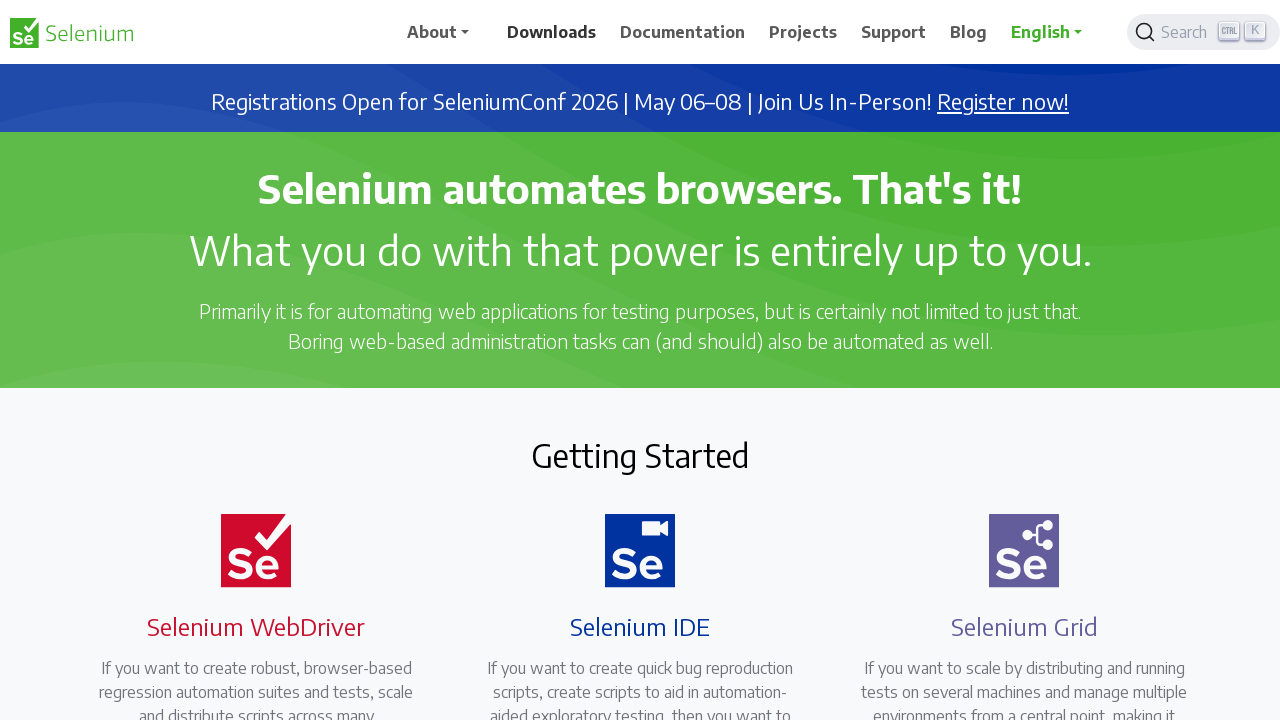

Retrieved all open pages/tabs (total: 2)
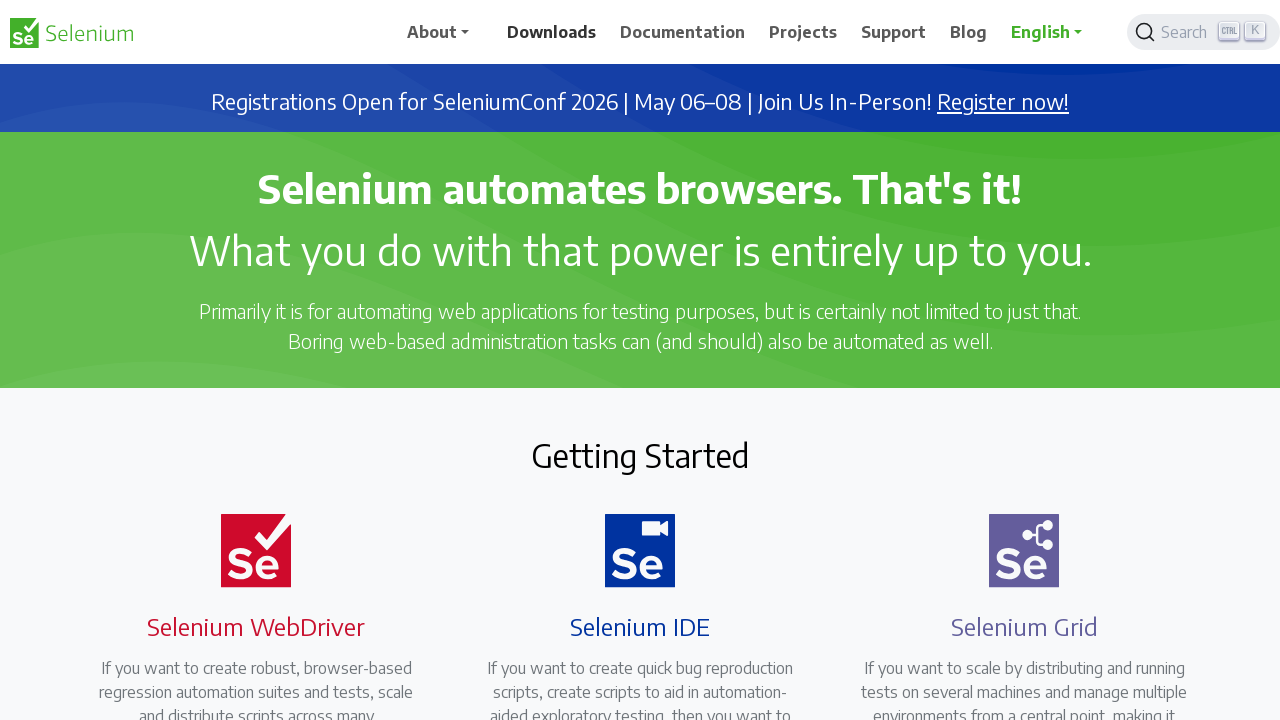

Closed the most recently opened tab
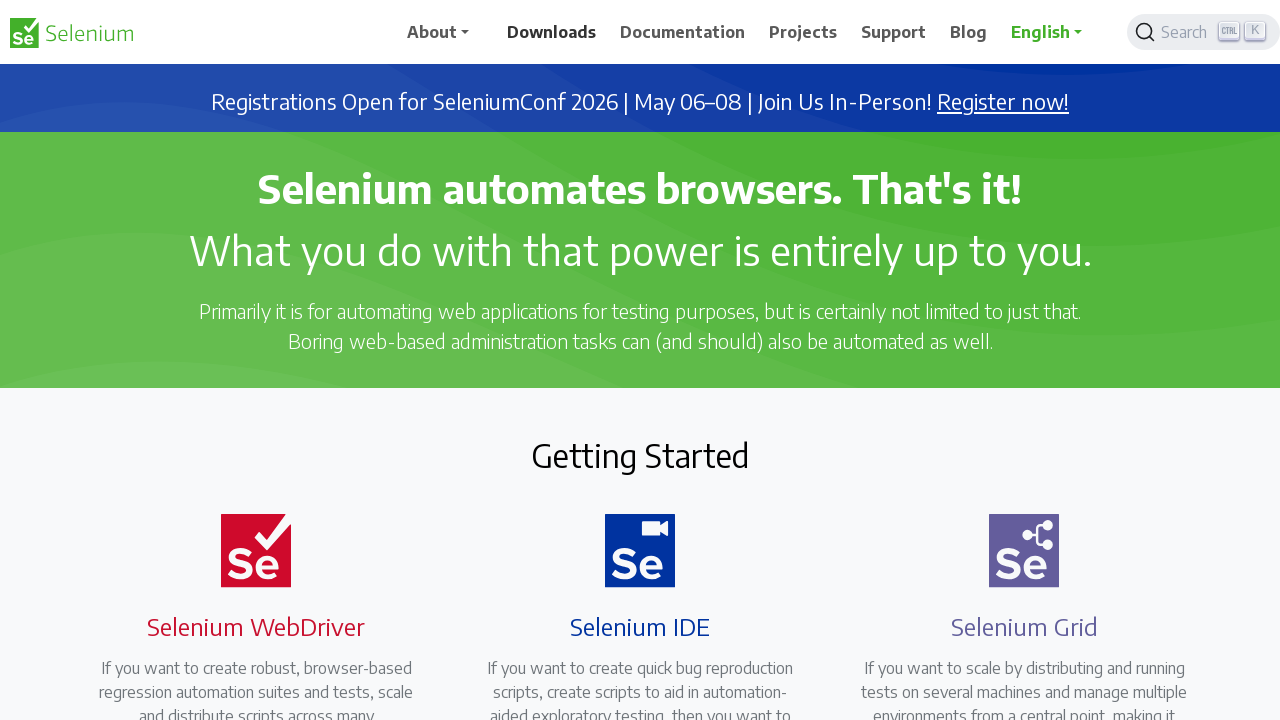

Waited 2 seconds after closing tab
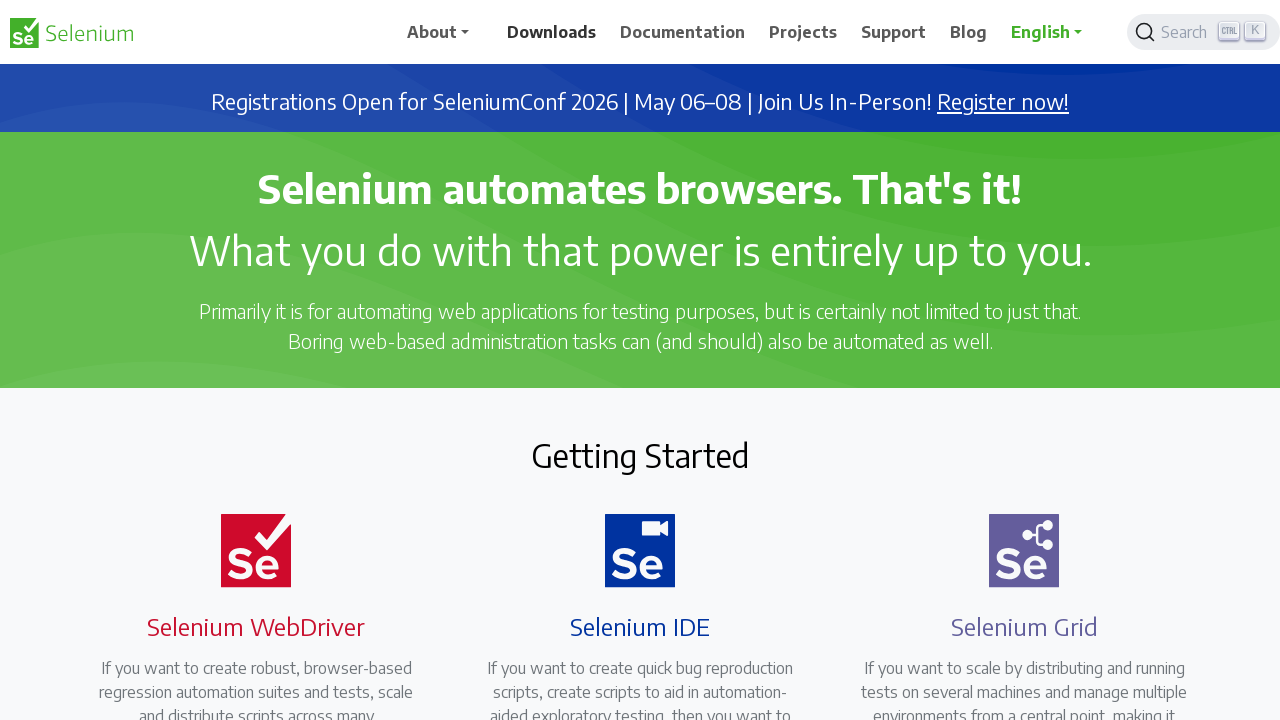

Middle-clicked navigation link to open in new tab at (683, 32) on xpath=//span[.='Documentation']
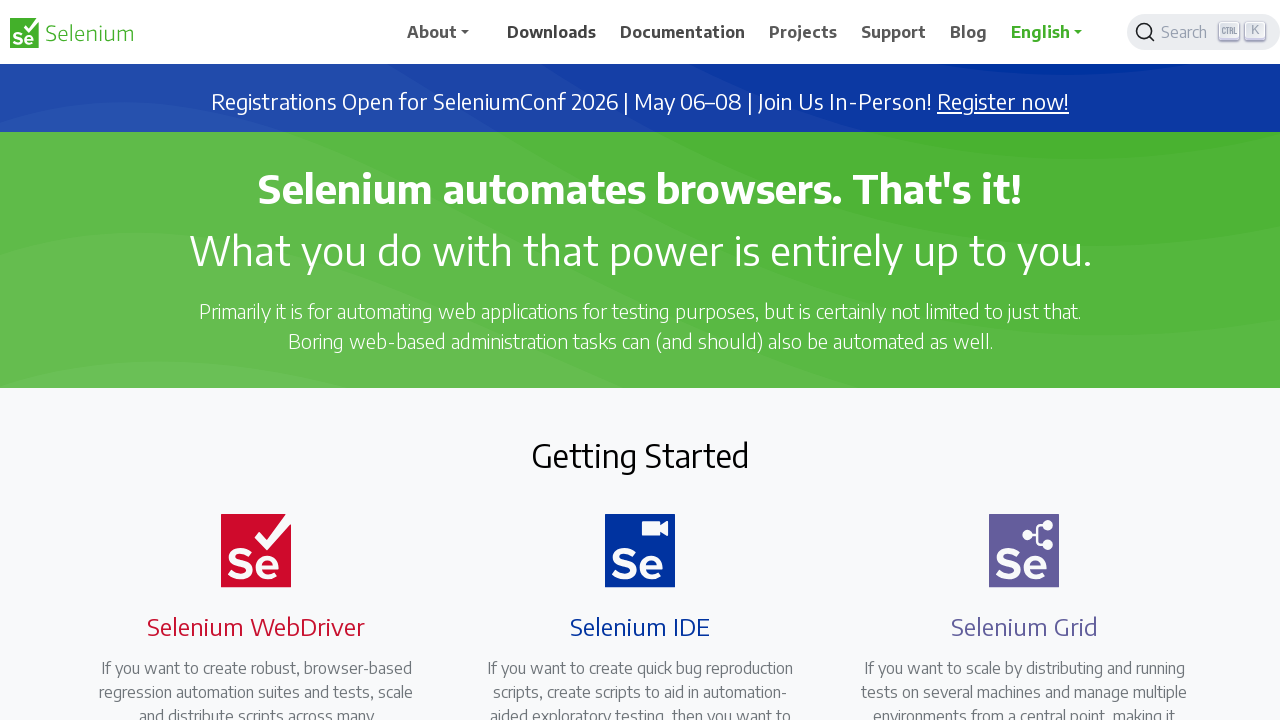

Waited 2 seconds for tab to open
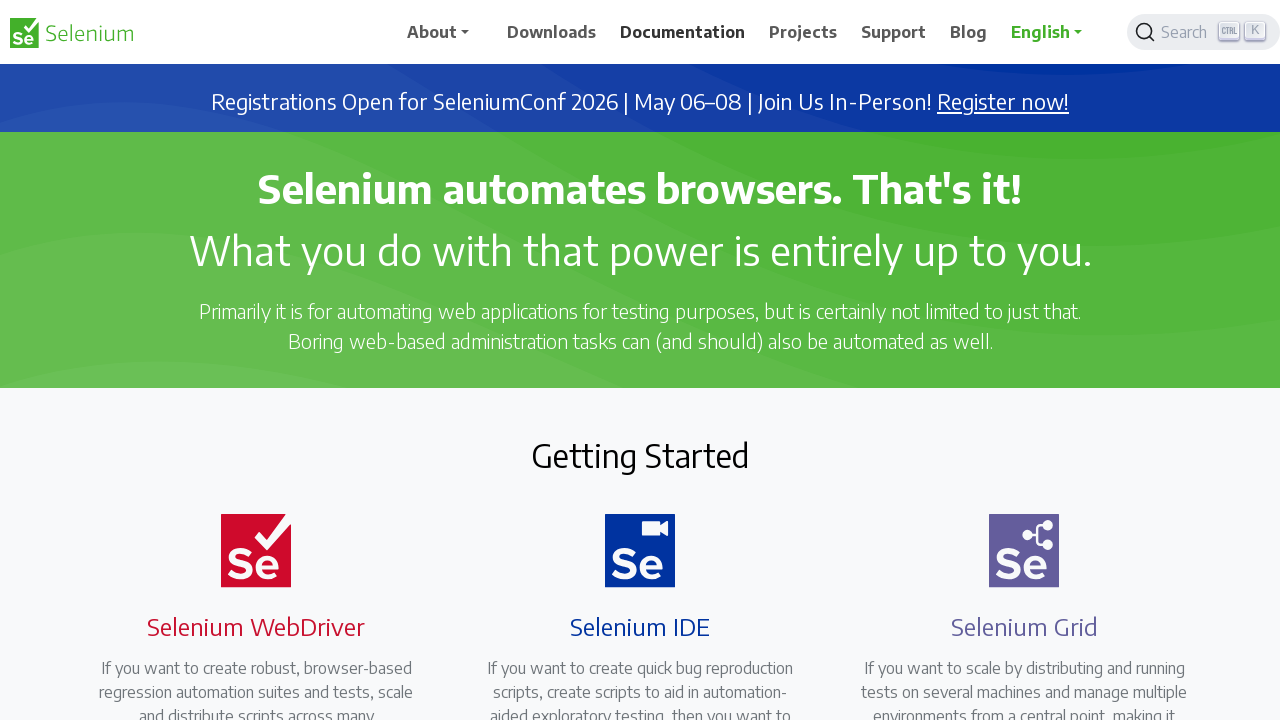

Retrieved all open pages/tabs (total: 2)
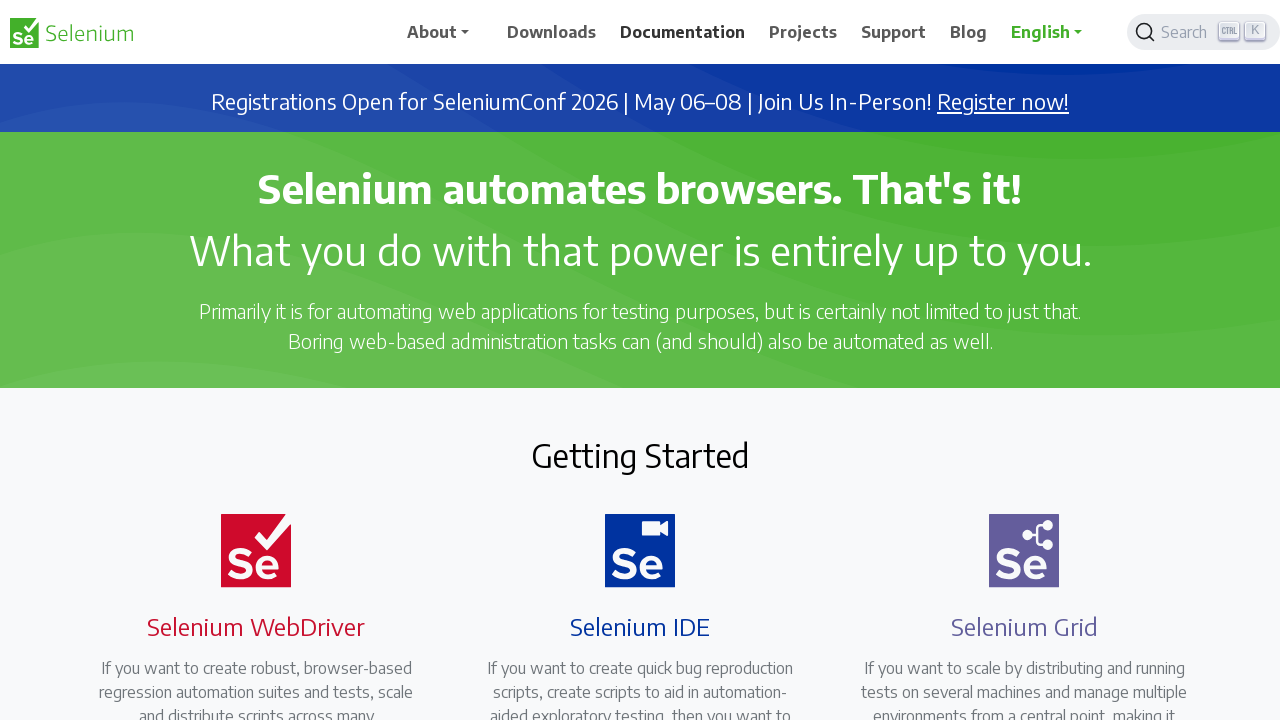

Closed the most recently opened tab
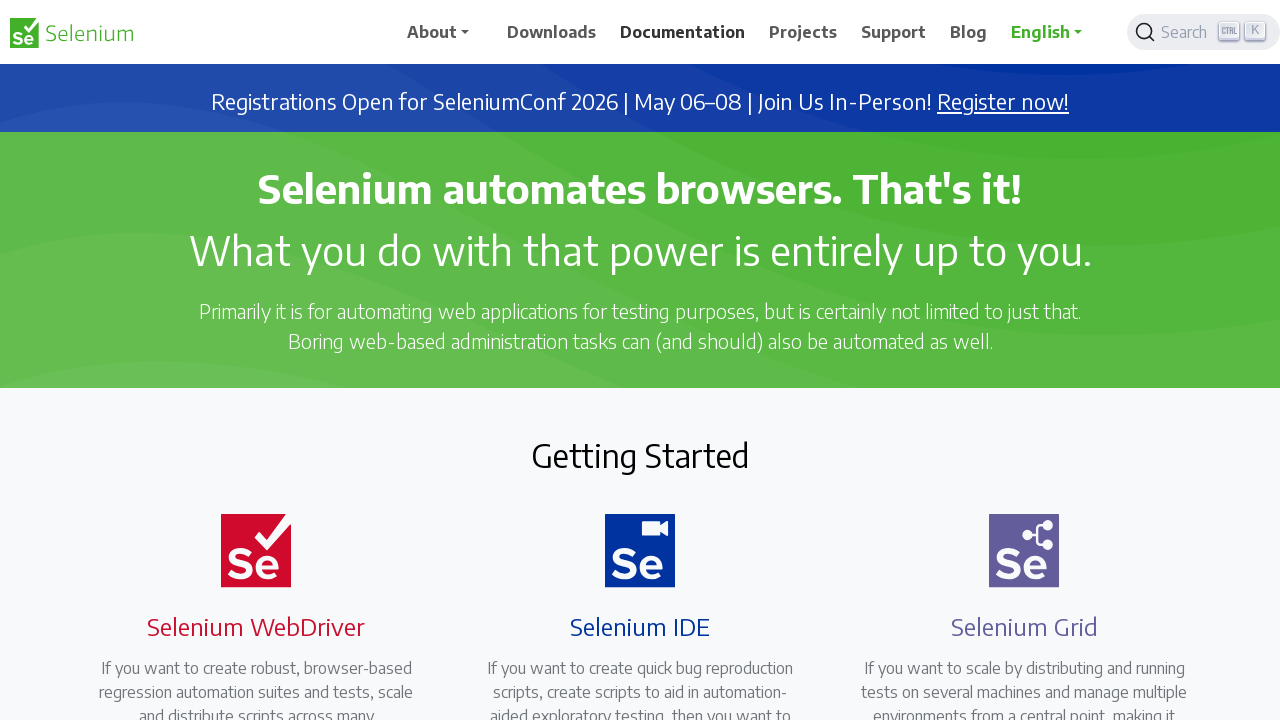

Waited 2 seconds after closing tab
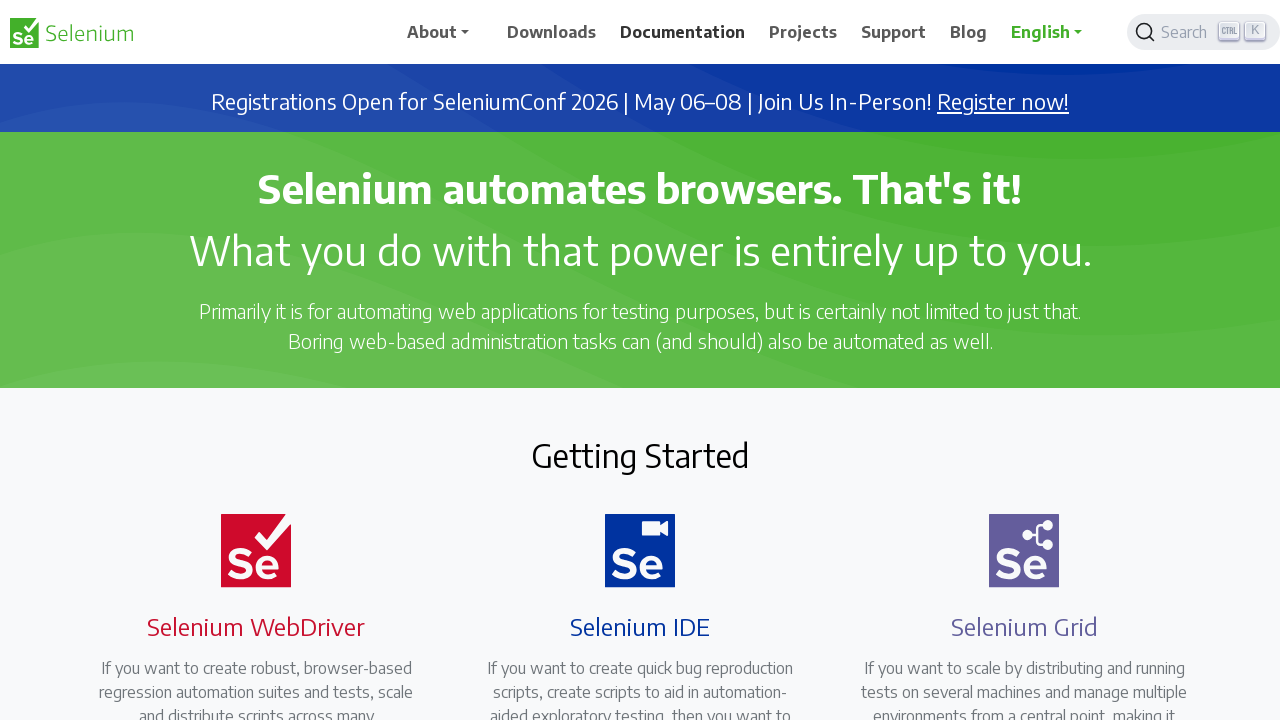

Middle-clicked navigation link to open in new tab at (803, 32) on xpath=//span[.='Projects']
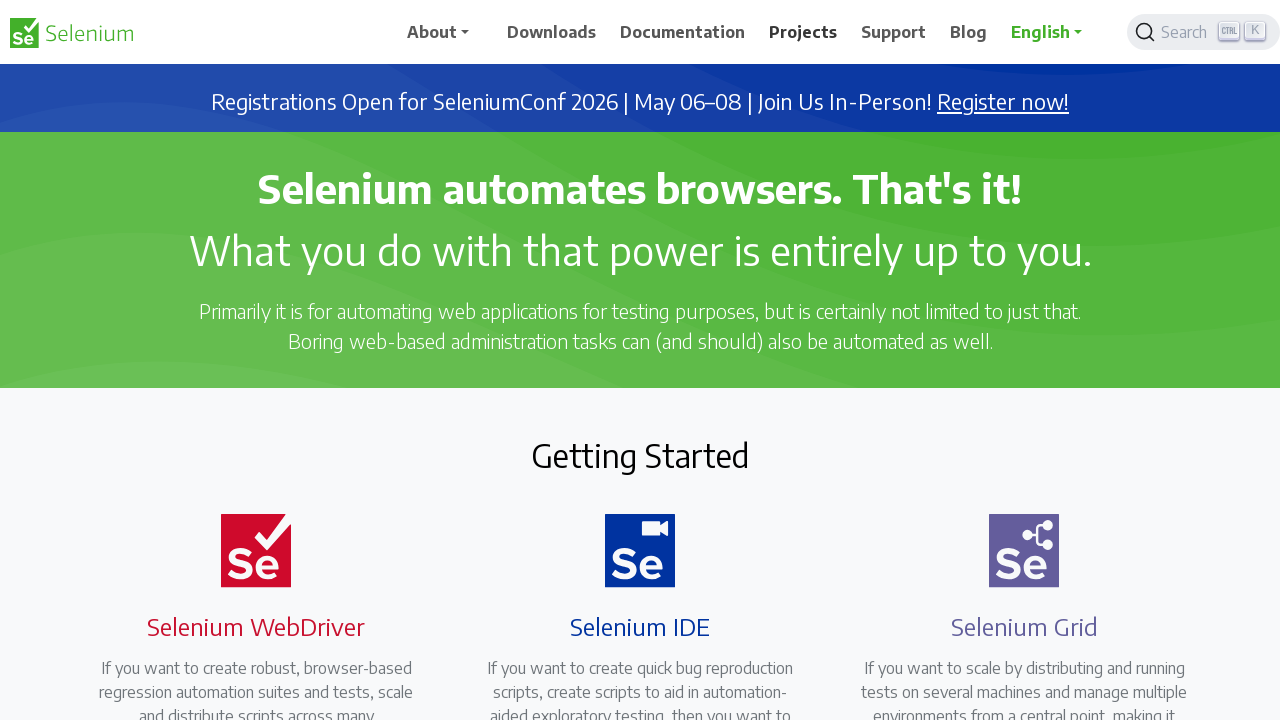

Waited 2 seconds for tab to open
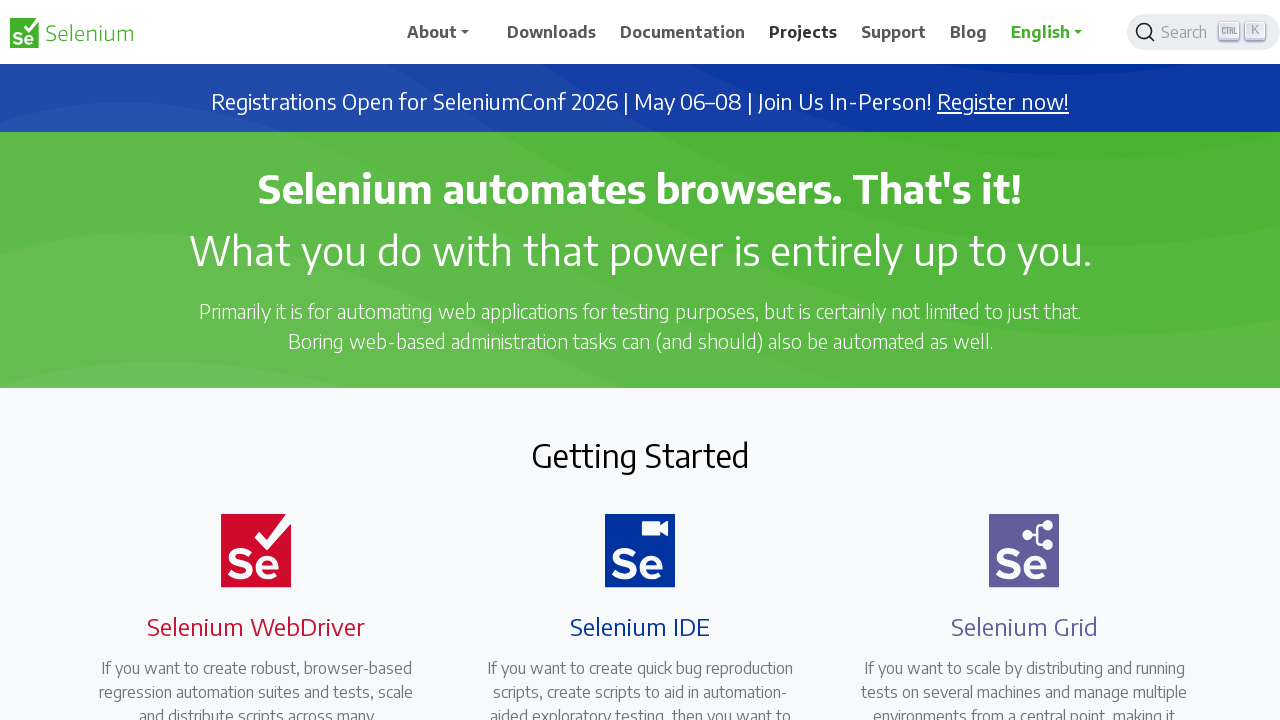

Retrieved all open pages/tabs (total: 2)
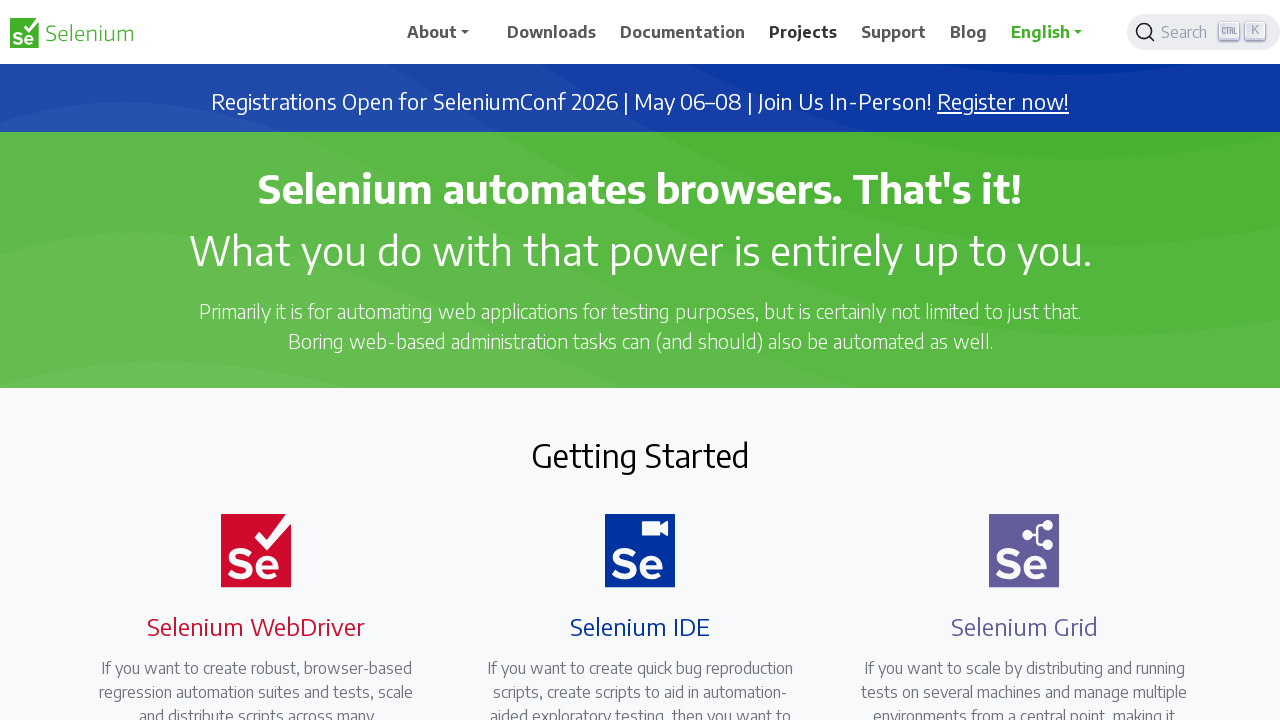

Closed the most recently opened tab
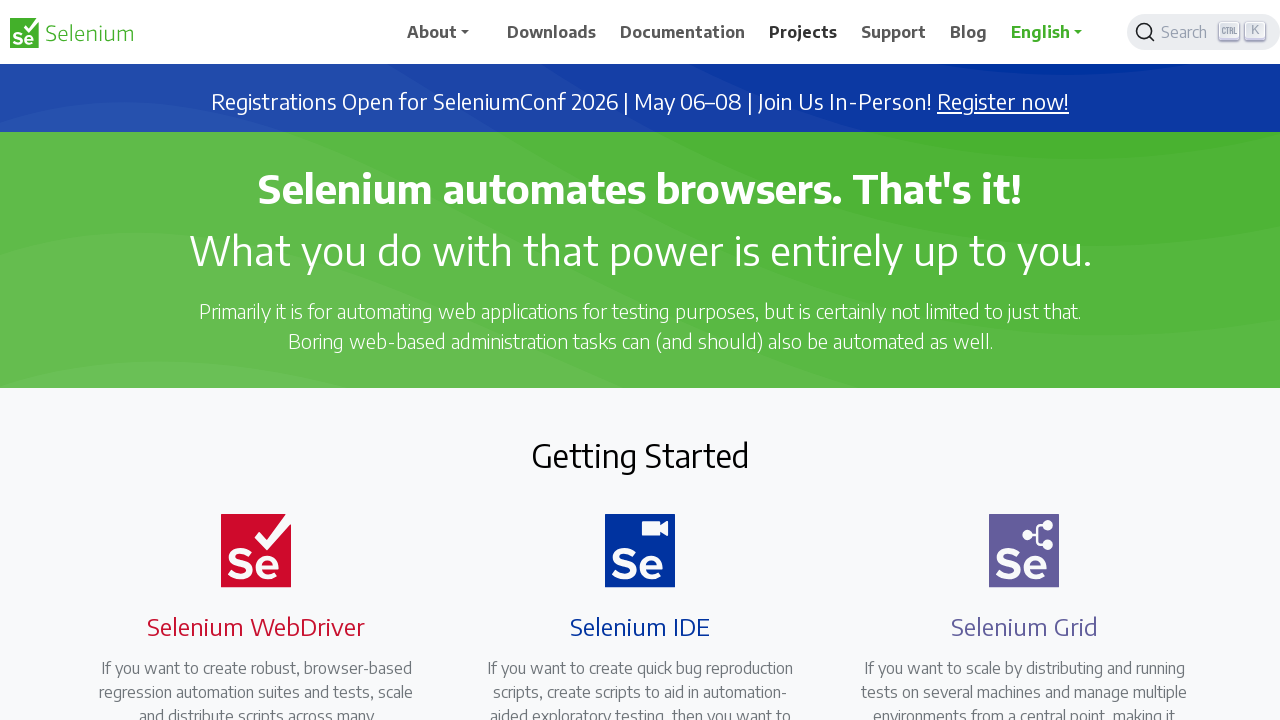

Waited 2 seconds after closing tab
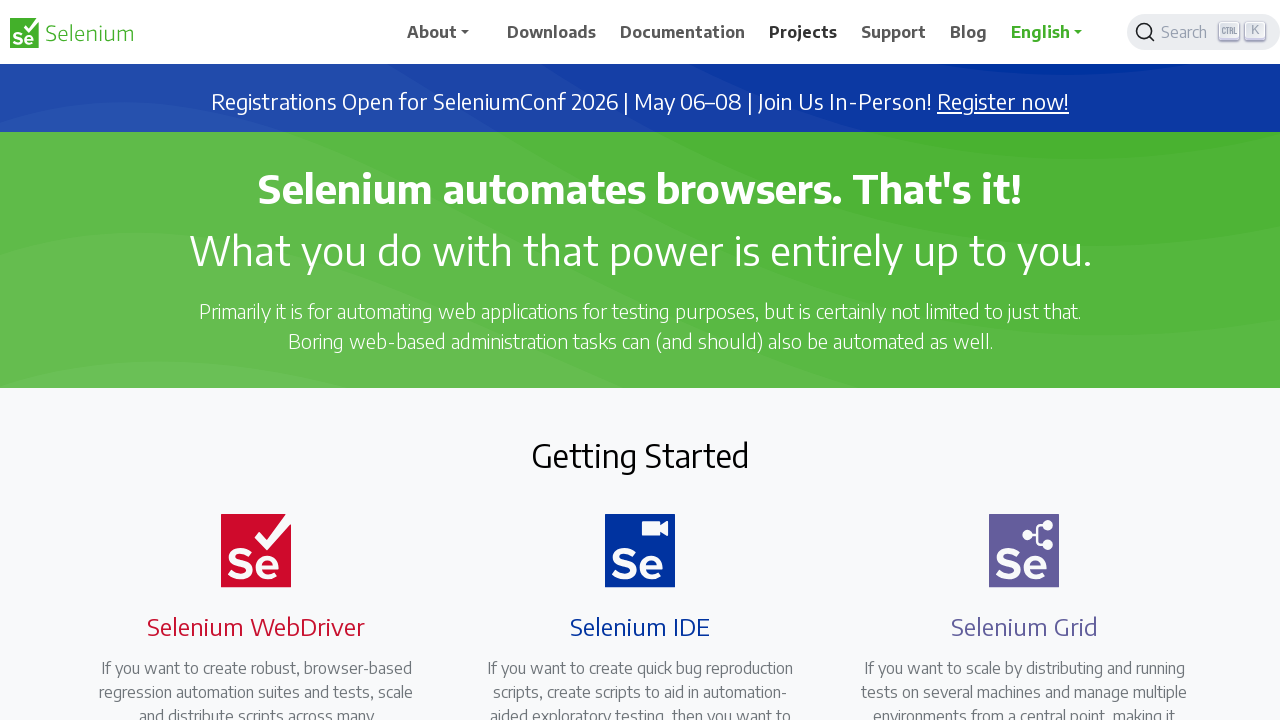

Middle-clicked navigation link to open in new tab at (894, 32) on xpath=//span[.='Support']
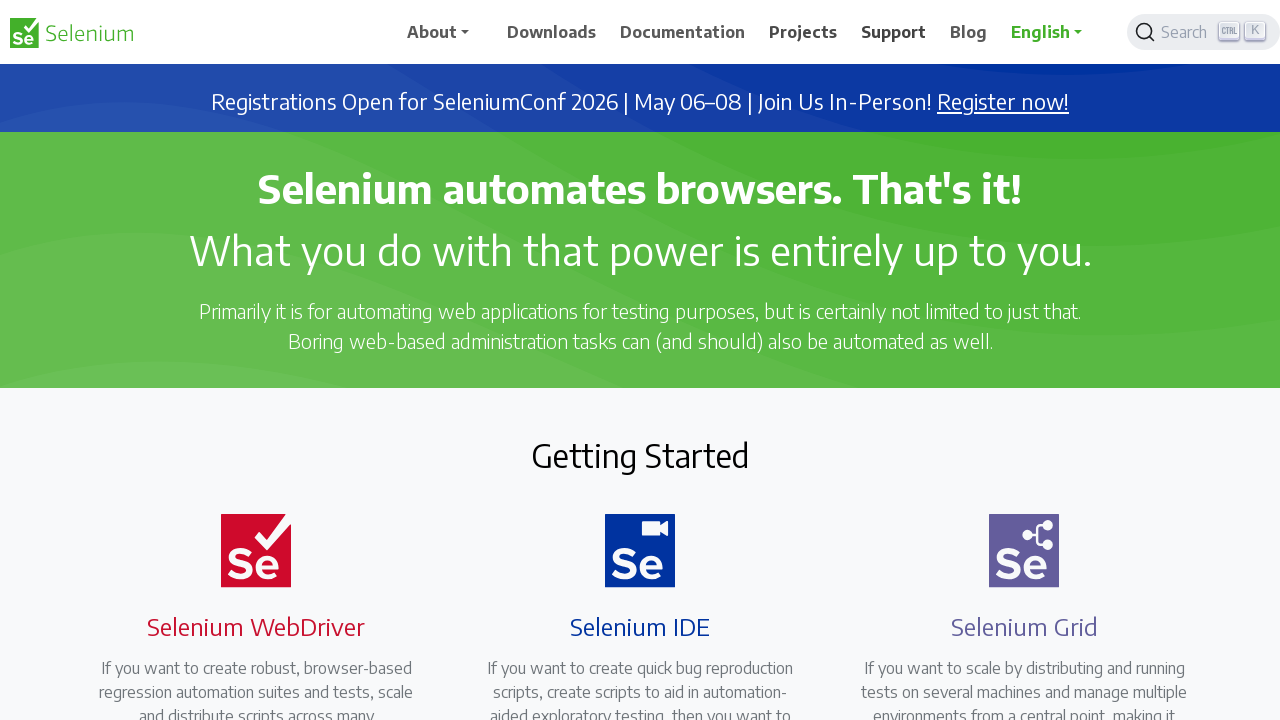

Waited 2 seconds for tab to open
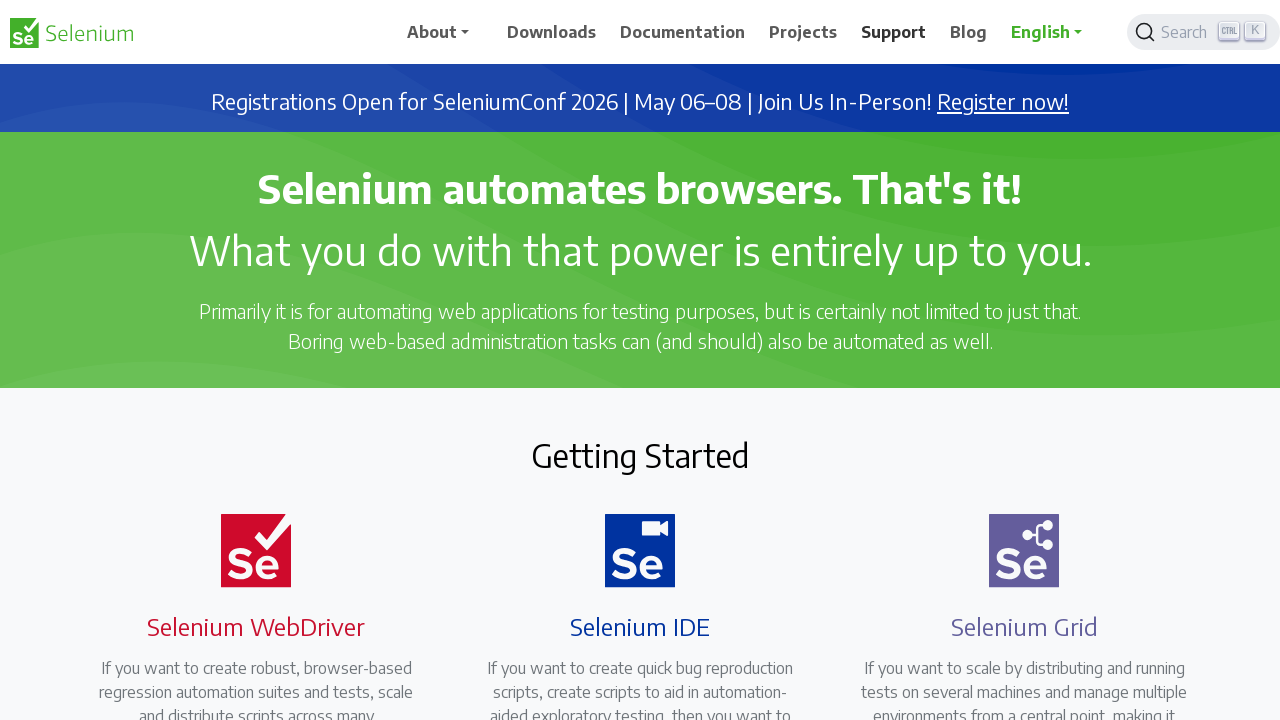

Retrieved all open pages/tabs (total: 2)
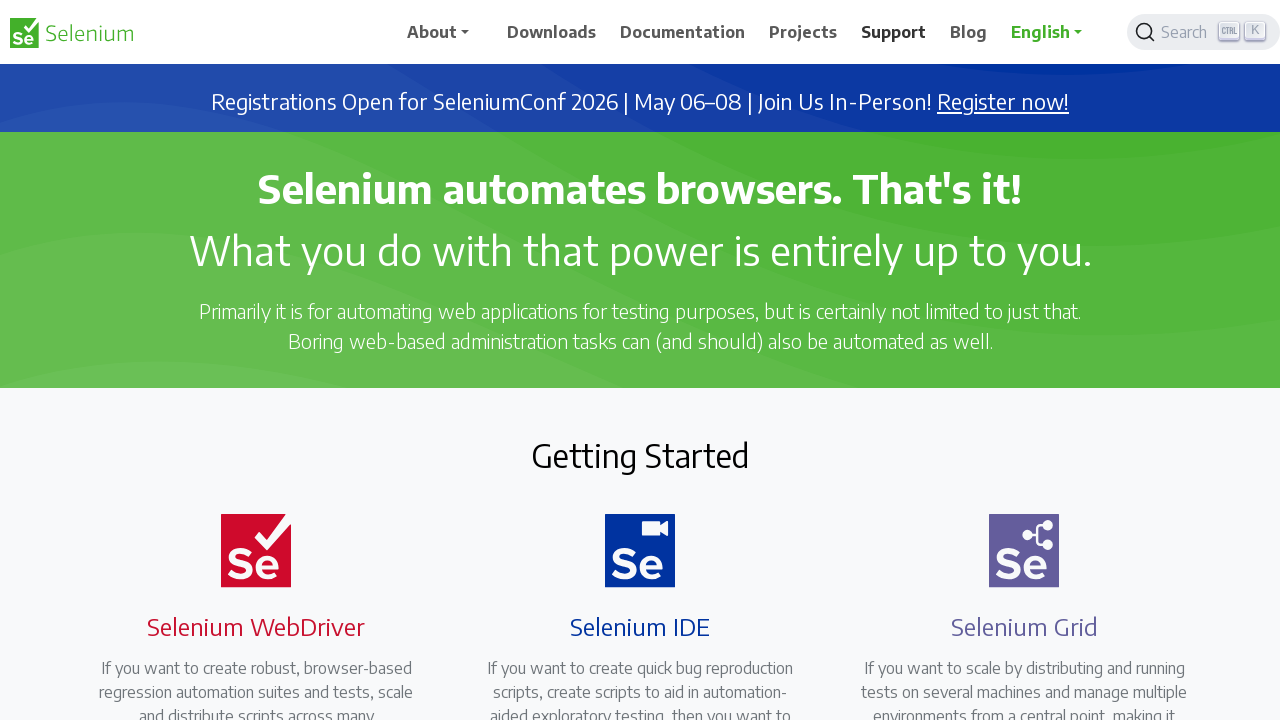

Closed the most recently opened tab
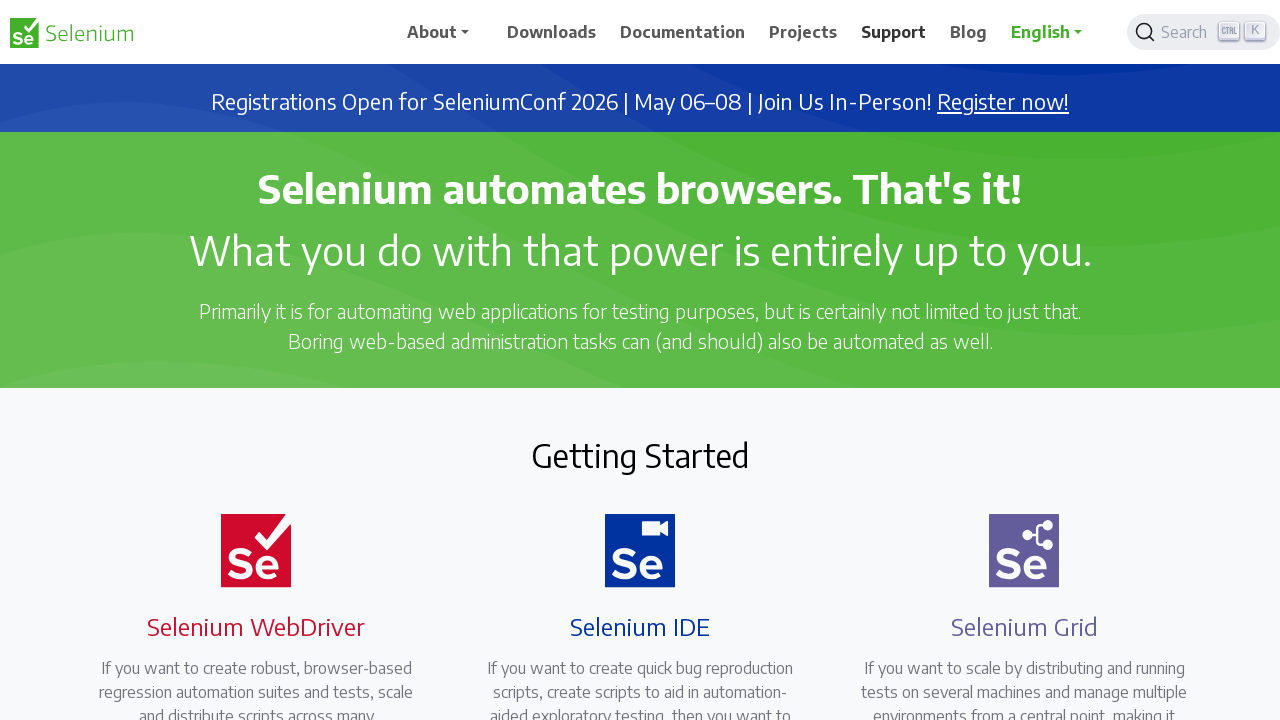

Waited 2 seconds after closing tab
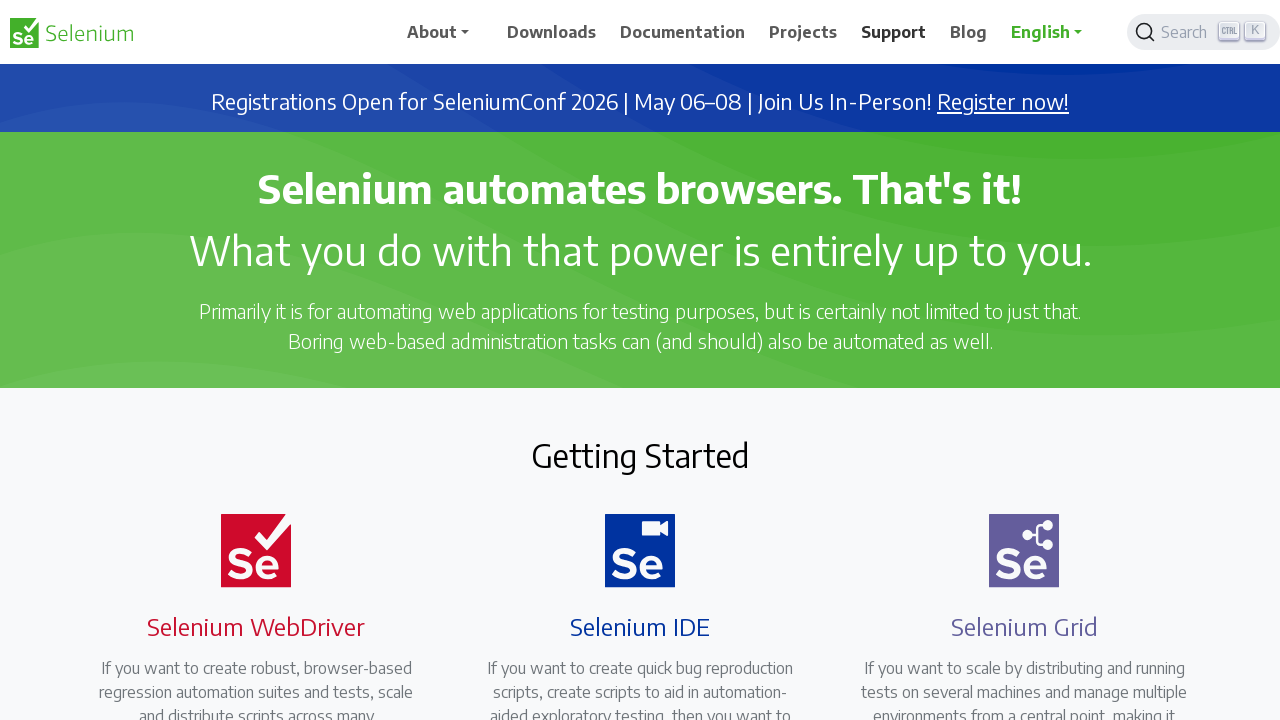

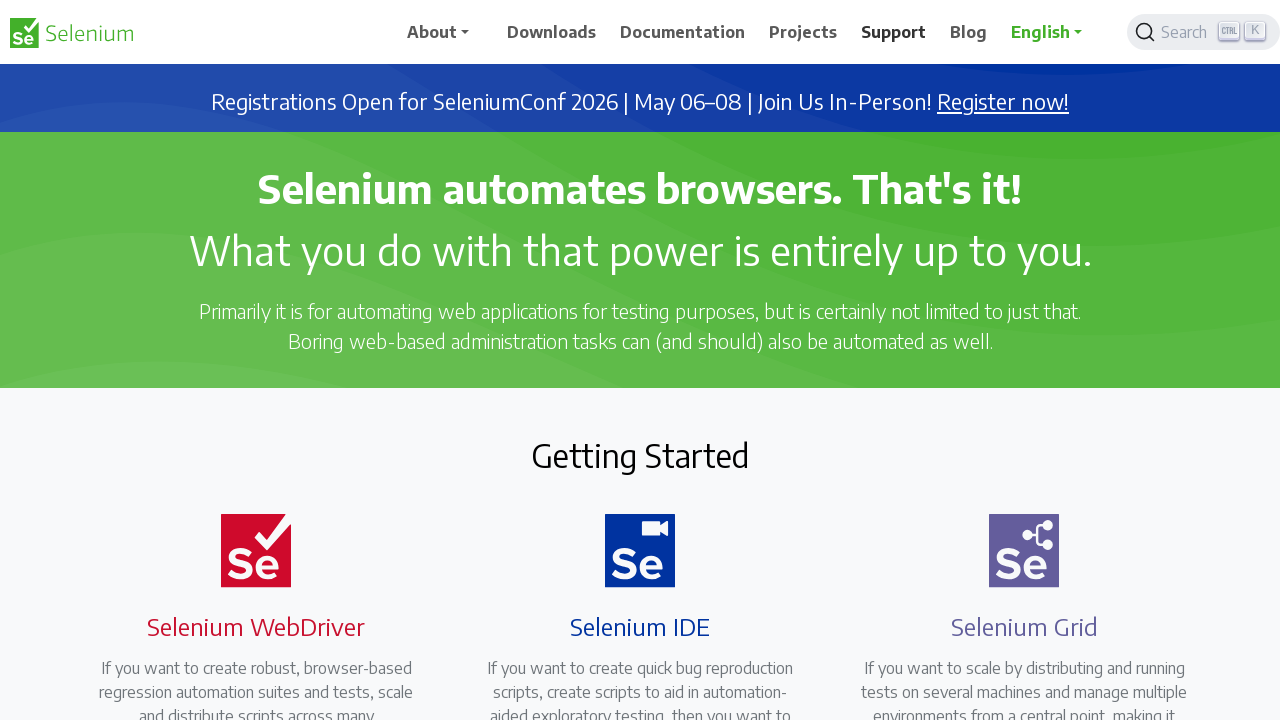